Tests redirect link following by navigating to a URL and checking if the browser redirects to a different final URL

Starting URL: http://www.has-sante.fr/portail/jcms/c_676945/fr/prialt-ct-5245

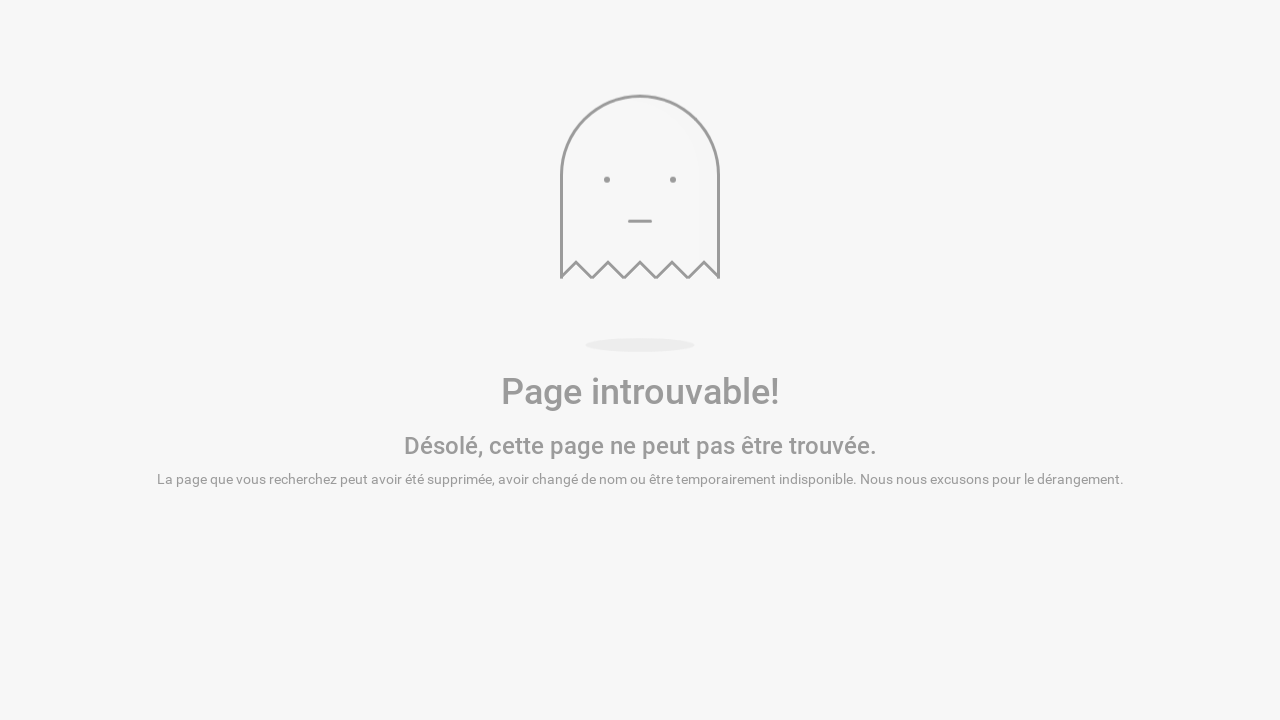

Waited for page to load and network to be idle
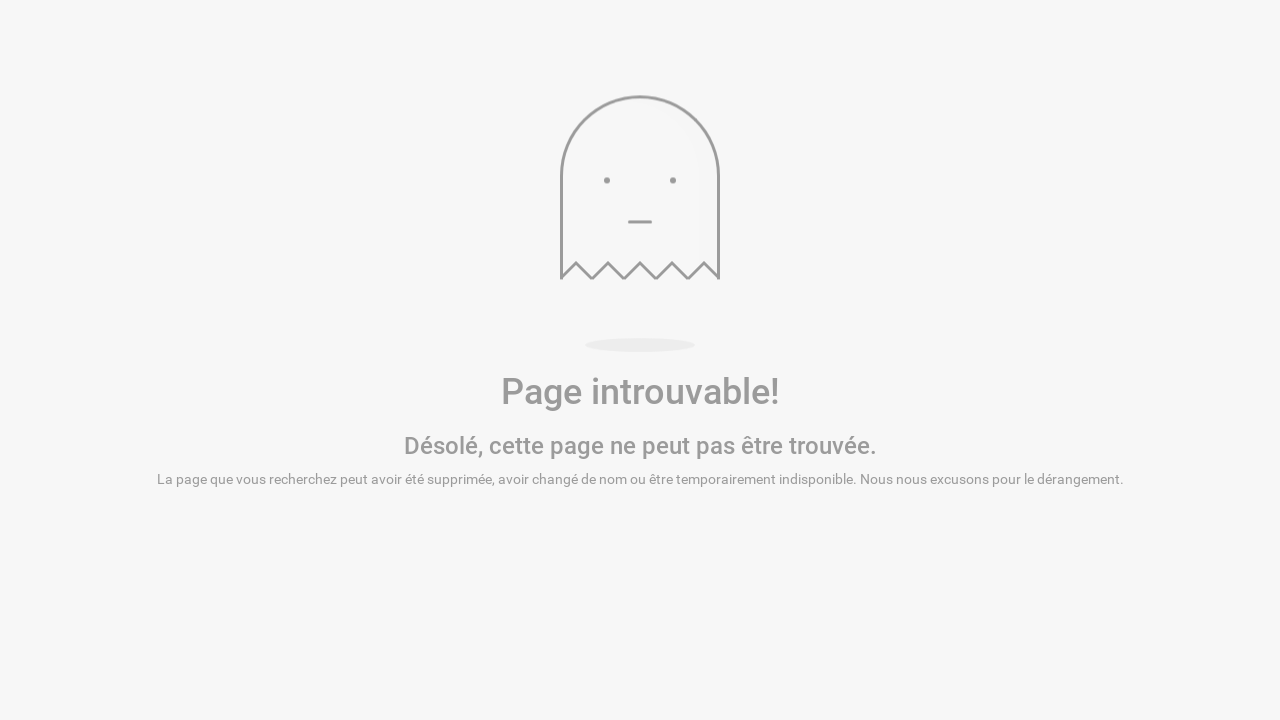

Captured final URL after redirect: https://www.has-sante.fr/portail/jcms/c_676945/fr/prialt-ct-5245
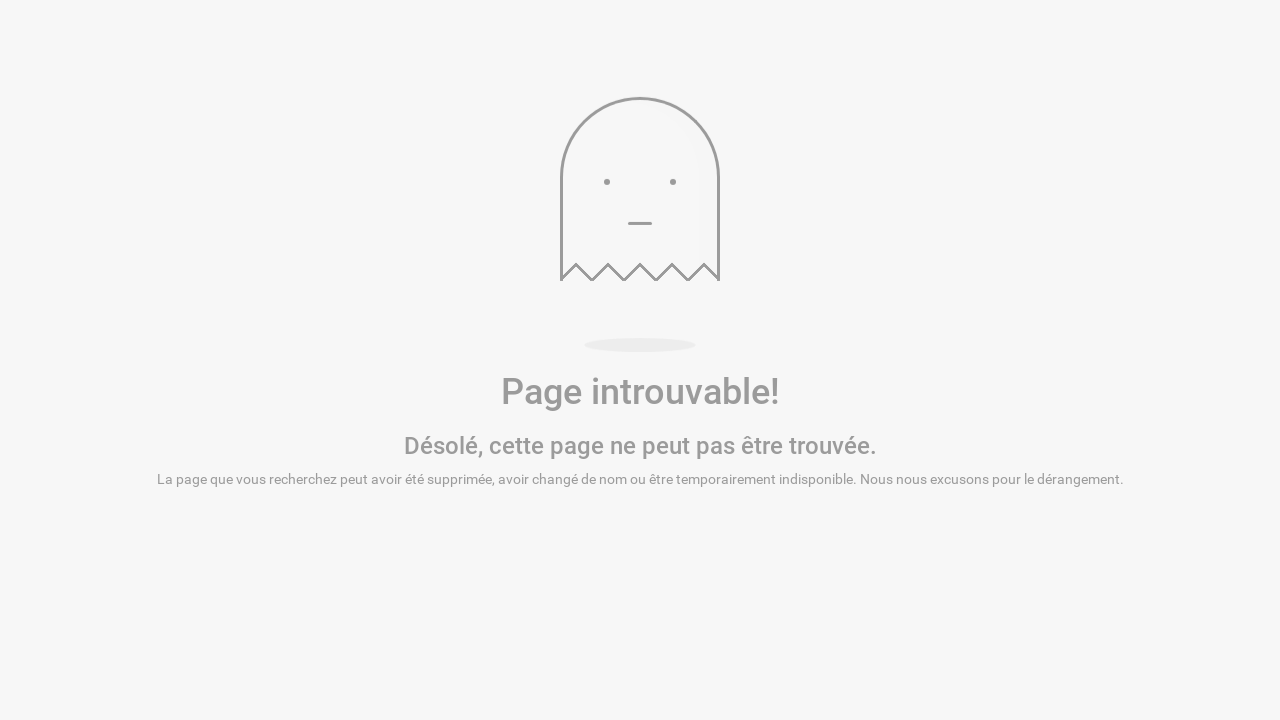

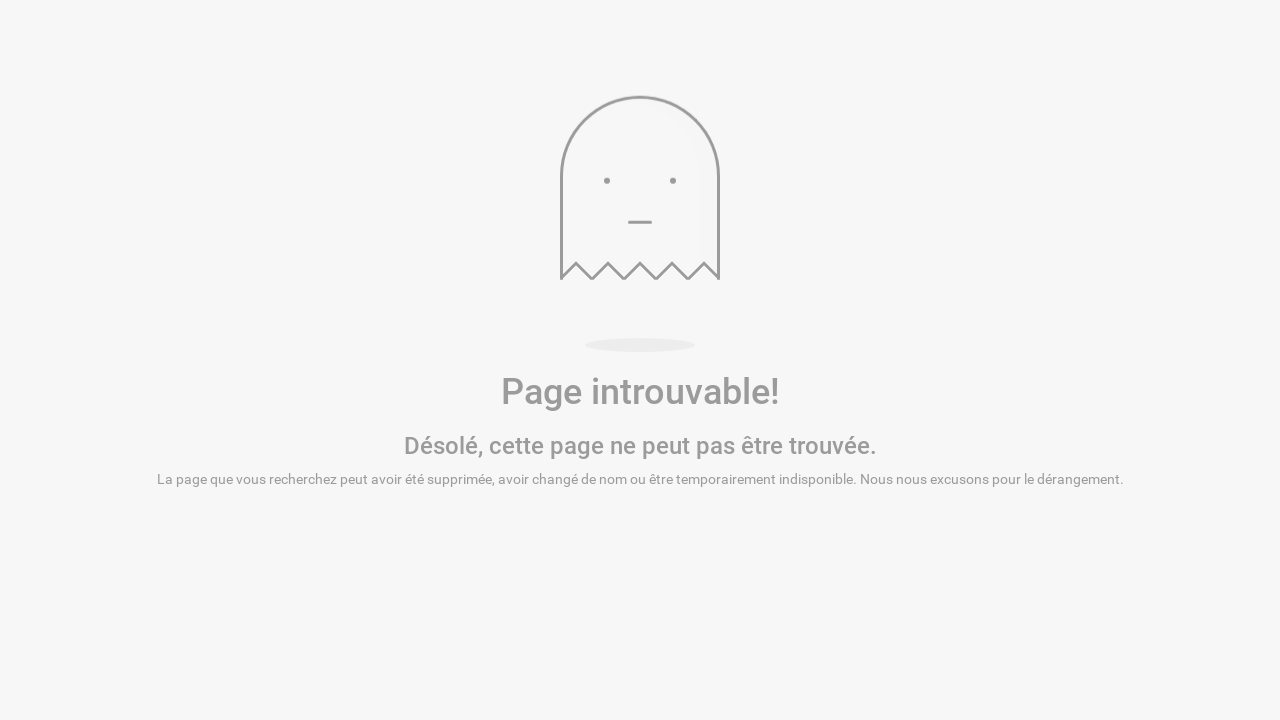